Tests click and hold functionality to select multiple consecutive items in a list

Starting URL: https://automationfc.github.io/jquery-selectable/

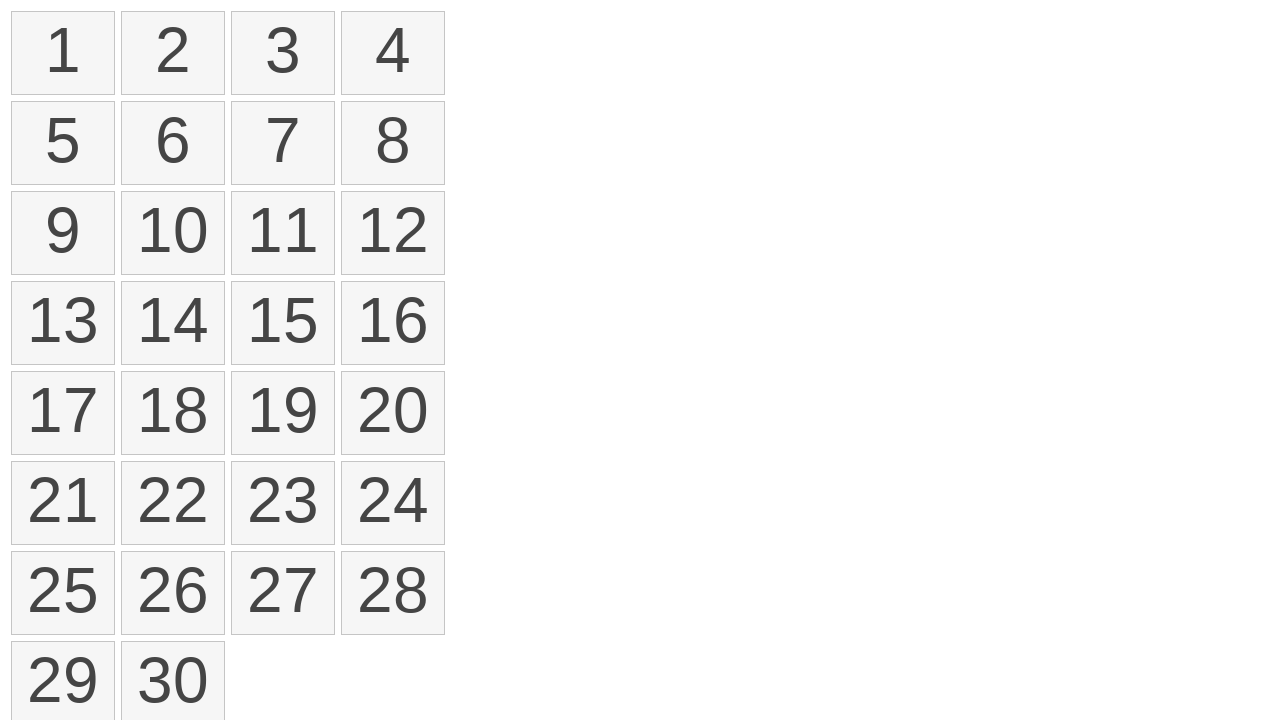

Retrieved all selectable items from the list
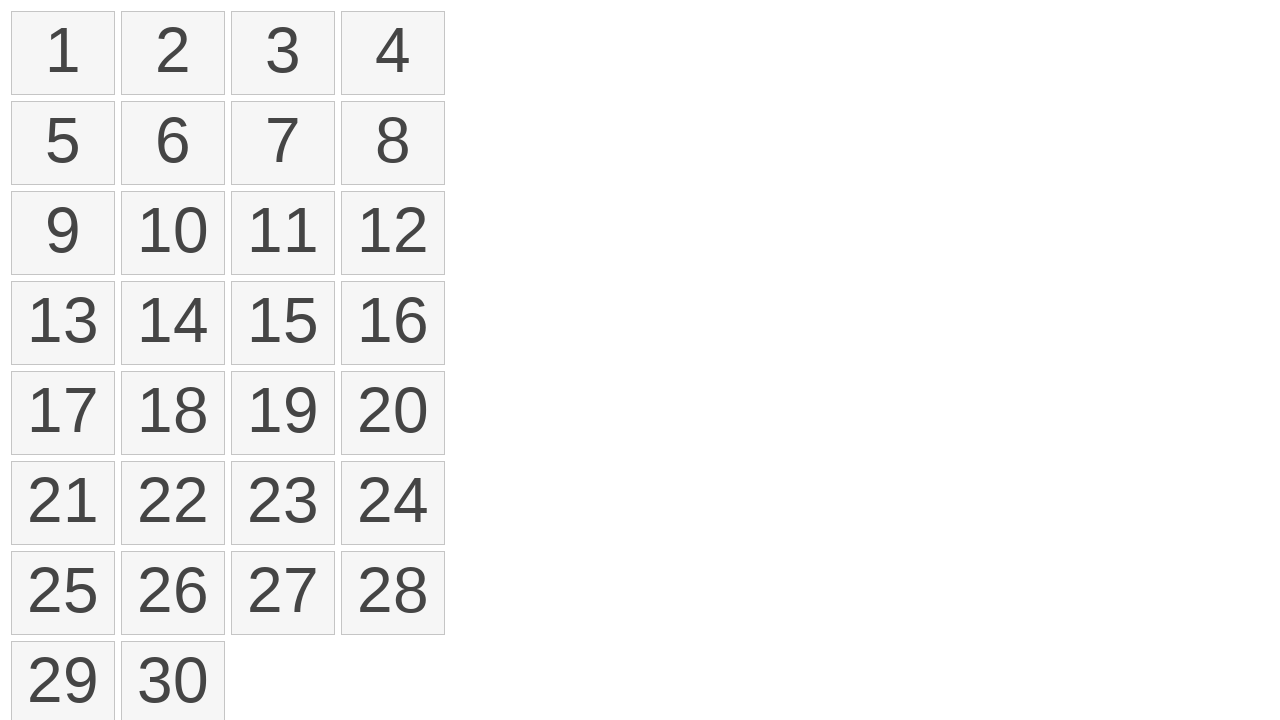

Performed click and hold drag action from first item to tenth item to select multiple consecutive items at (173, 233)
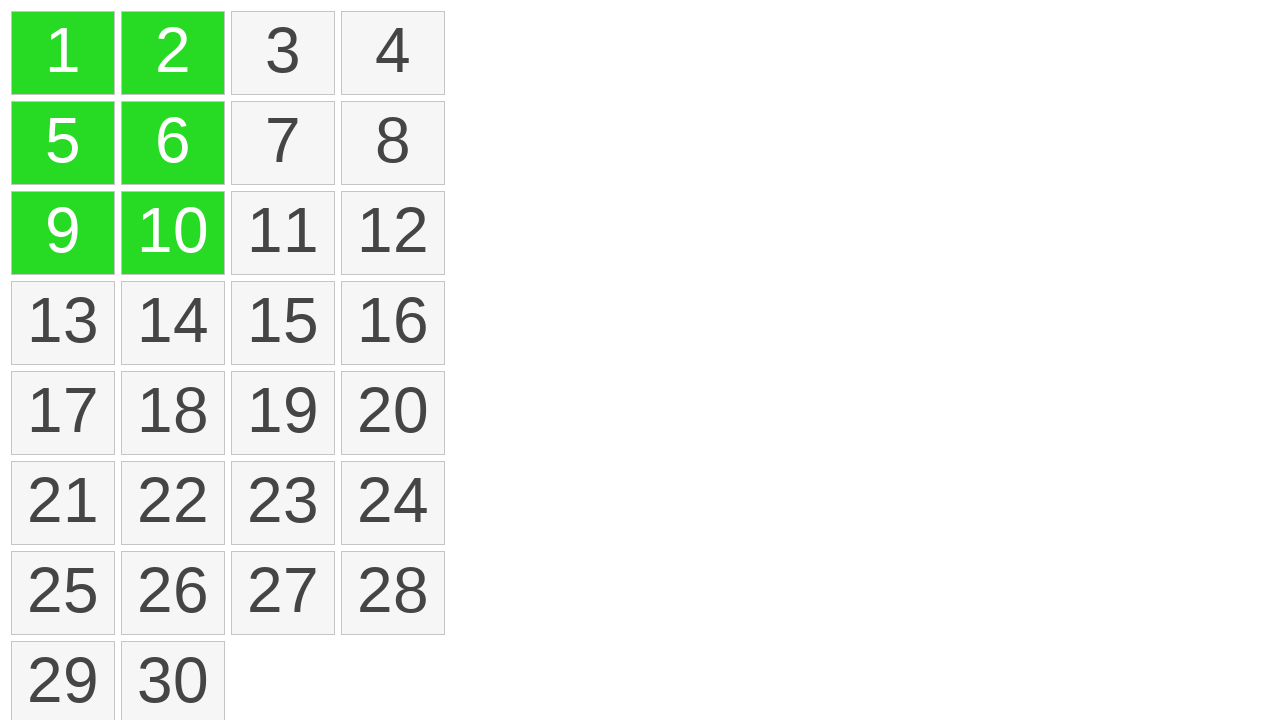

Waited for items to be marked as selected with ui-selected class
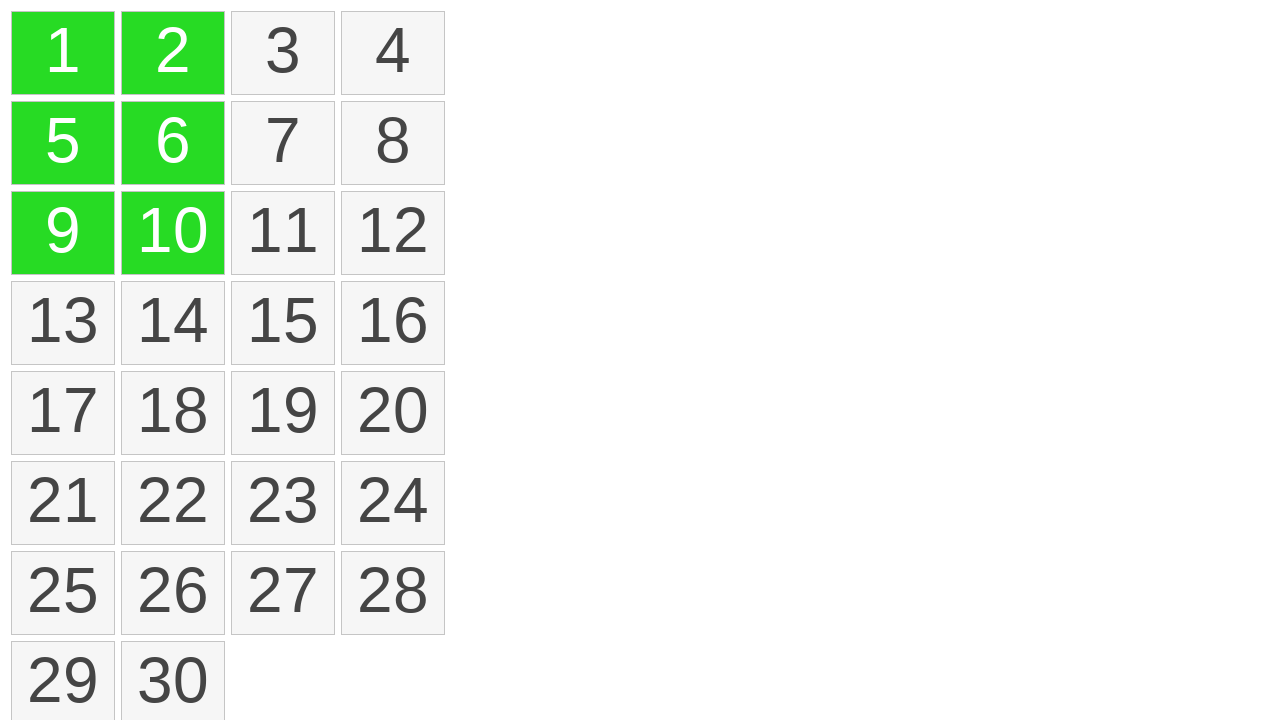

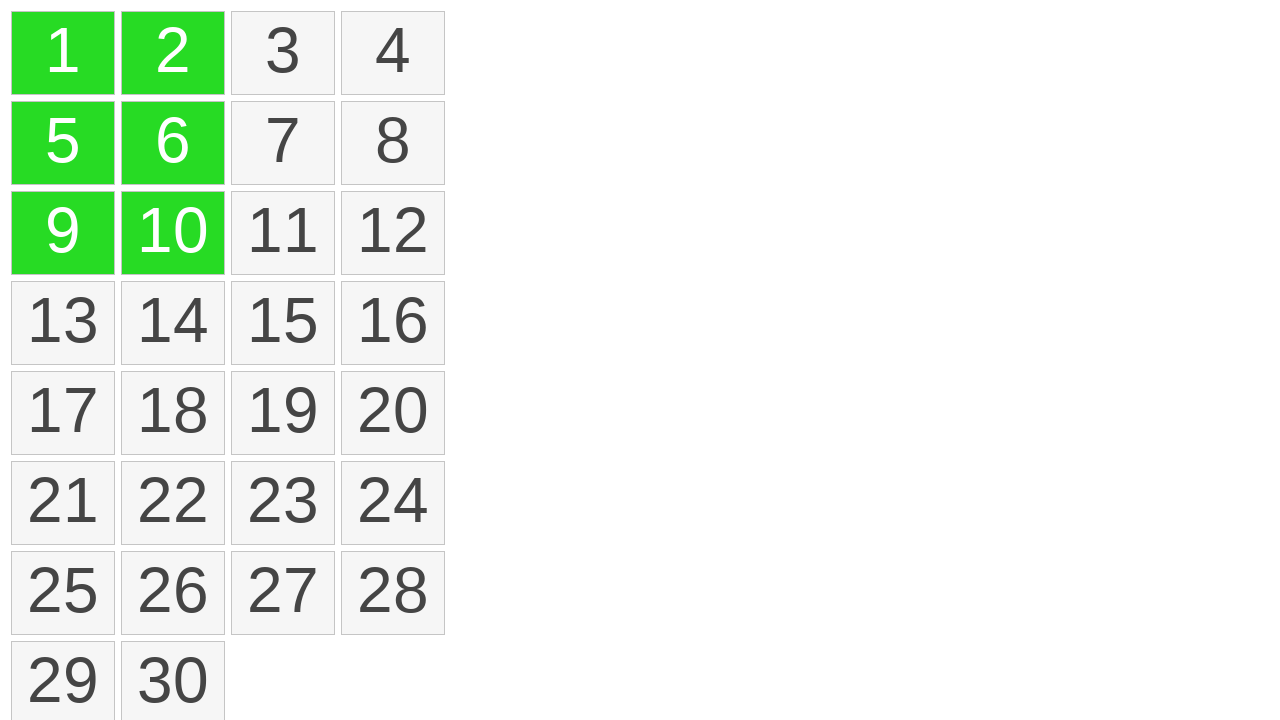